Tests completing an order on a shopping cart by adding Brocolli and Cucumber items to cart, adjusting quantities, opening the cart preview, and verifying the total amount before placing an order.

Starting URL: https://rahulshettyacademy.com/seleniumPractise

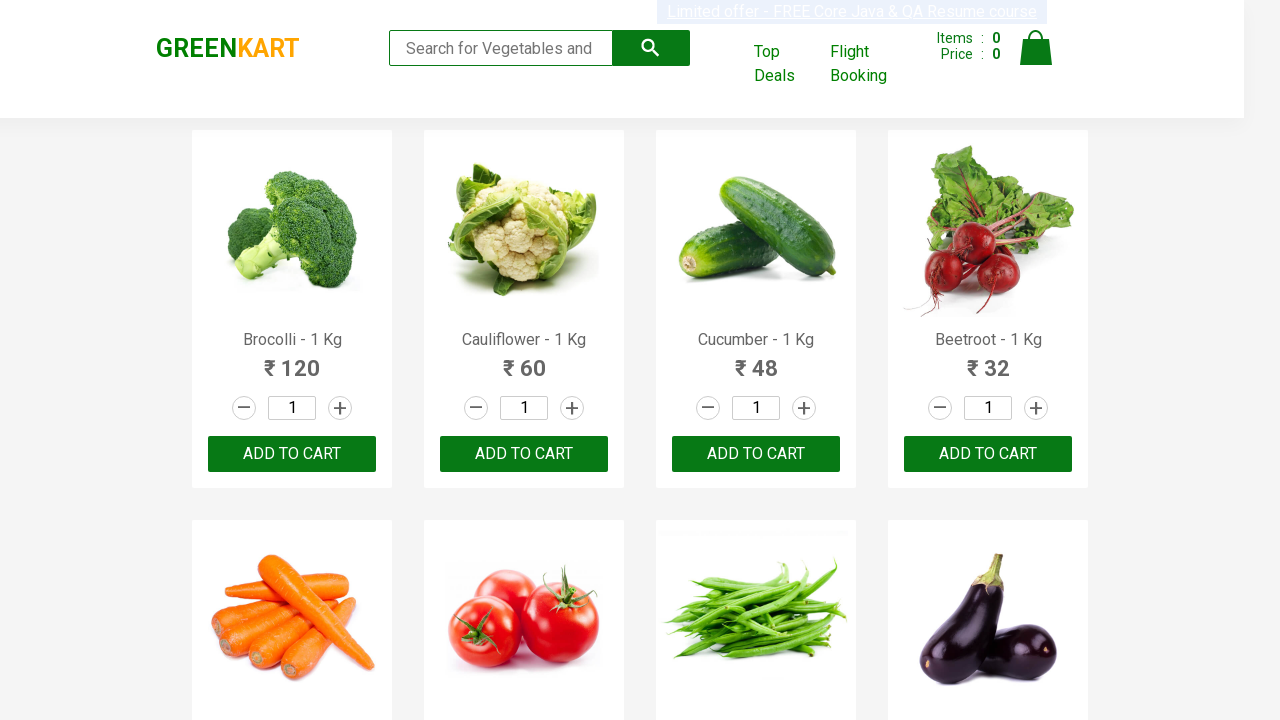

Waited for page to load (500ms timeout)
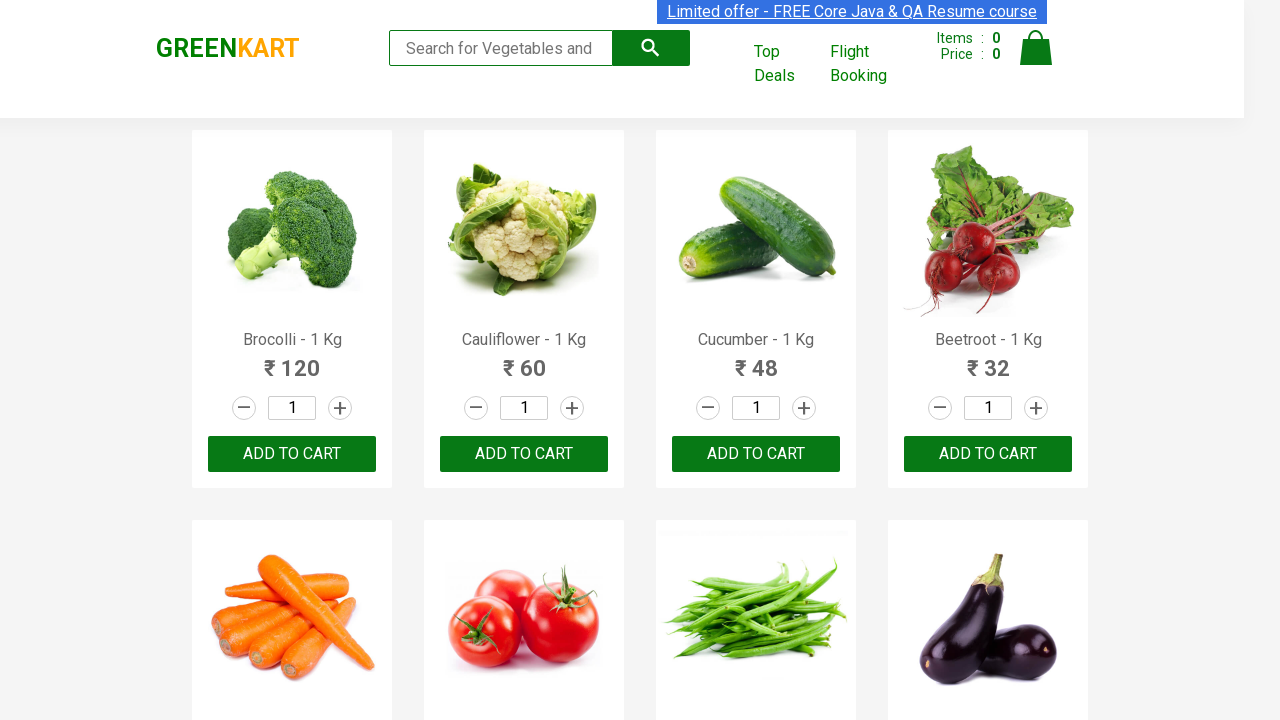

Located Brocolli product element
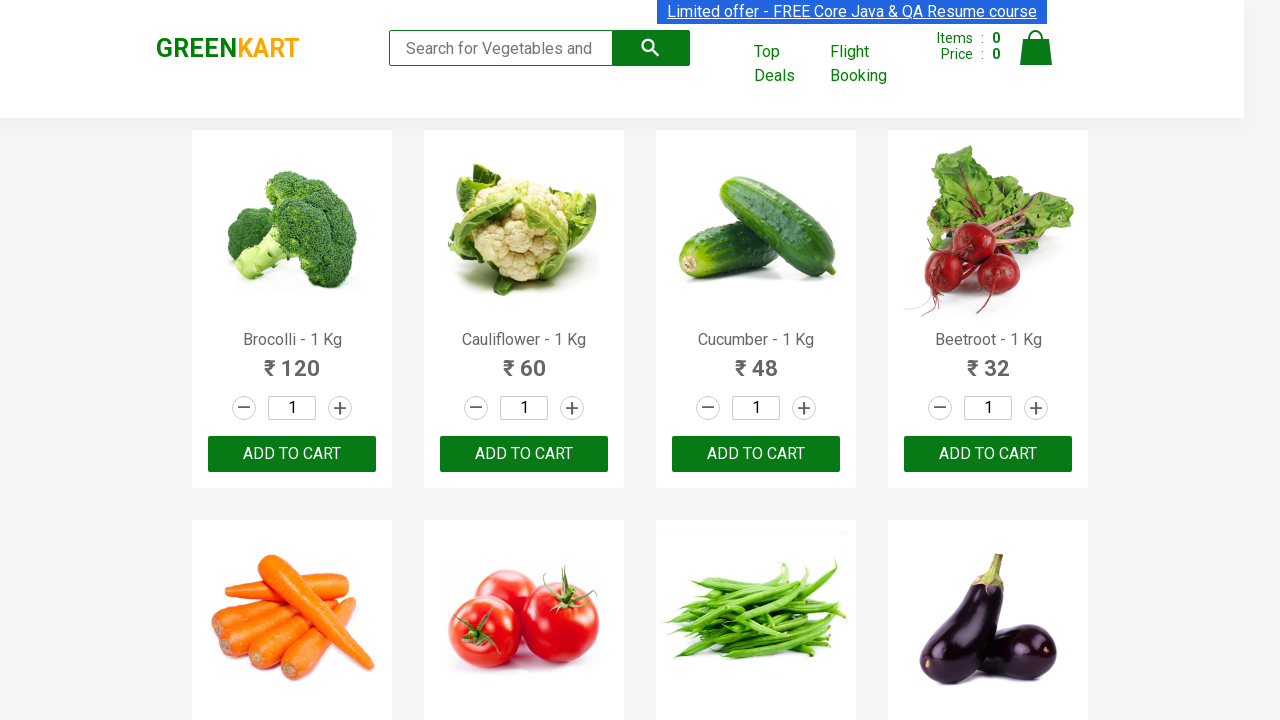

Incremented Brocolli quantity once at (340, 408) on .product:has-text('Brocolli - 1 Kg') >> .increment
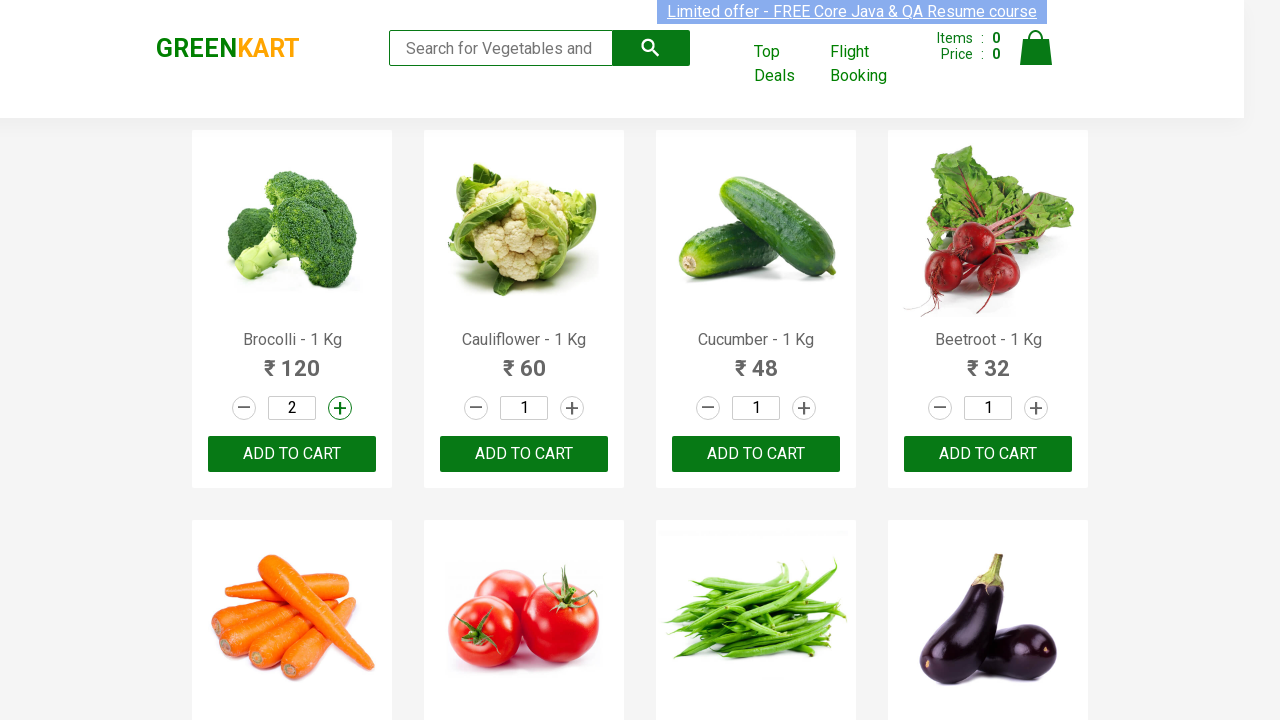

Added Brocolli to cart at (292, 454) on .product:has-text('Brocolli - 1 Kg') >> button:has-text('ADD TO CART')
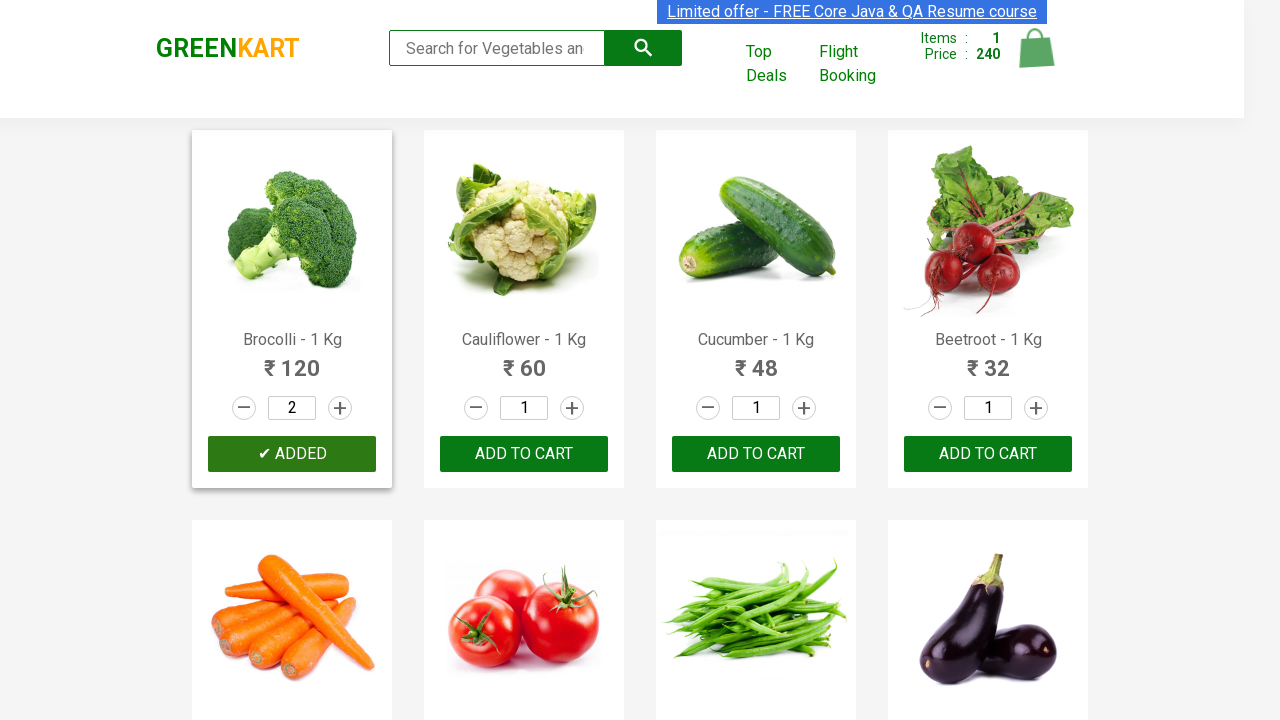

Located Cucumber product element
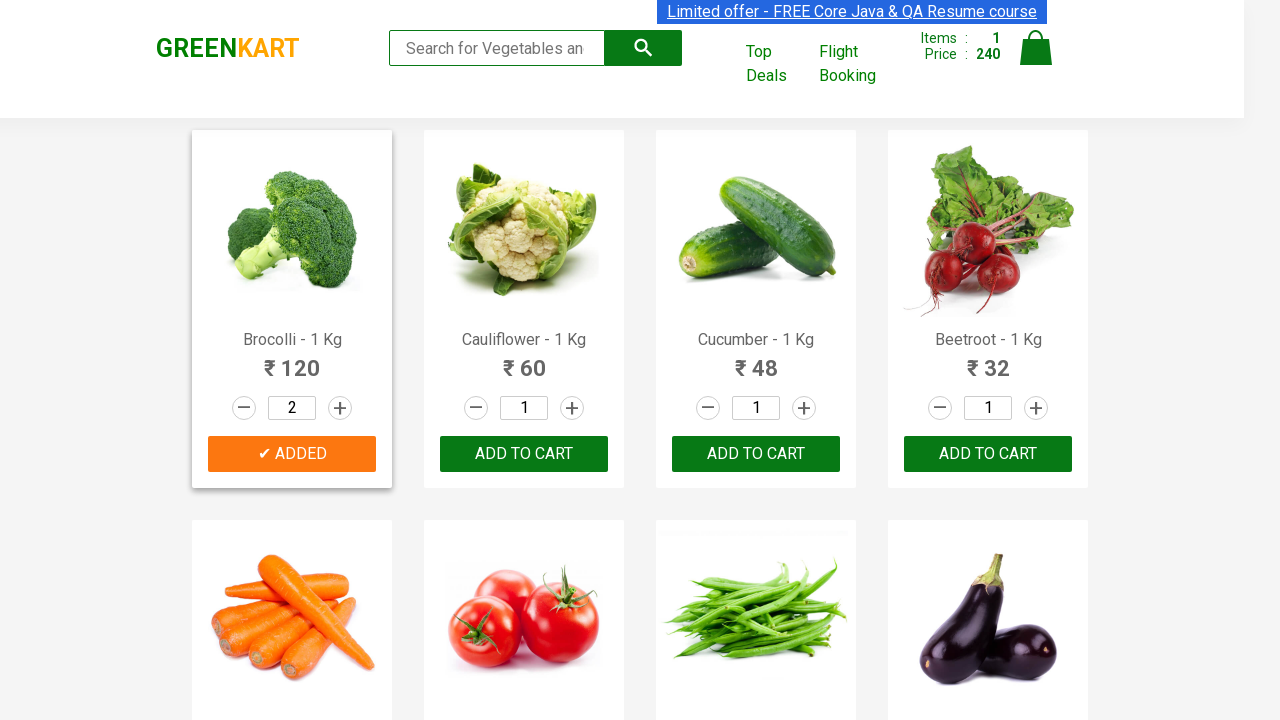

Incremented Cucumber quantity (first increment) at (804, 408) on .product:has-text('Cucumber - 1 Kg') >> .increment
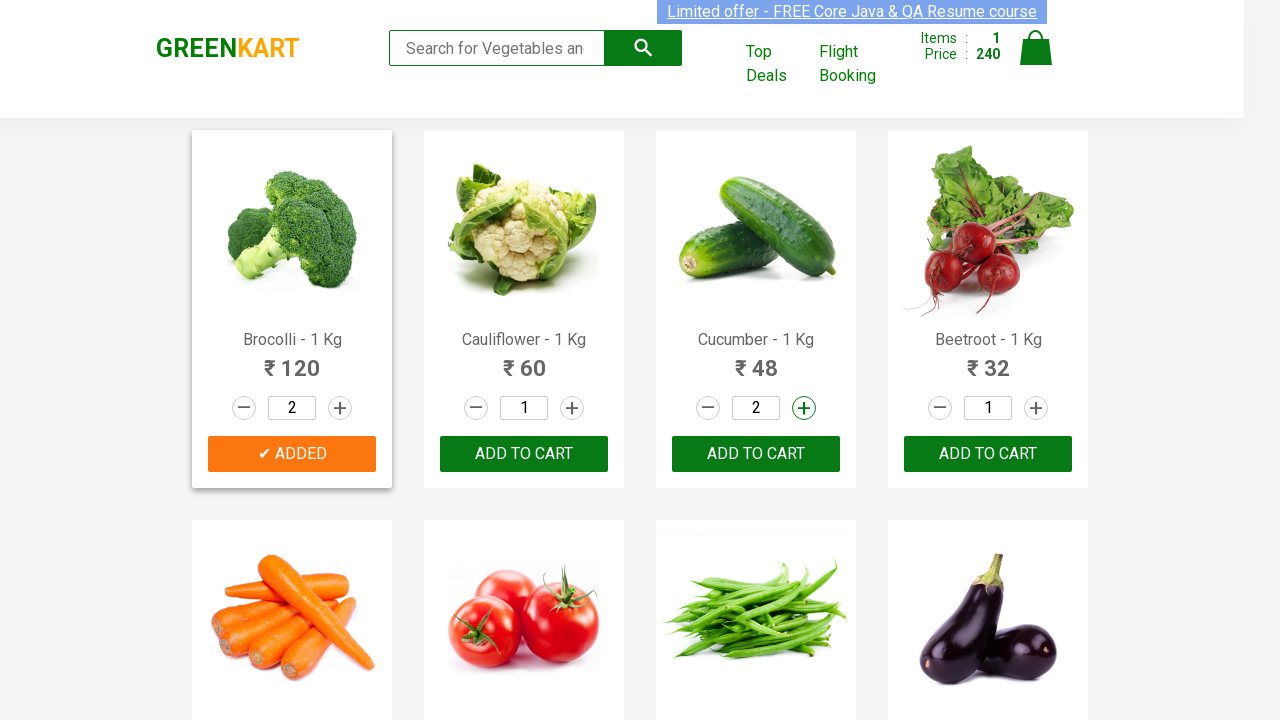

Incremented Cucumber quantity (second increment) at (804, 408) on .product:has-text('Cucumber - 1 Kg') >> .increment
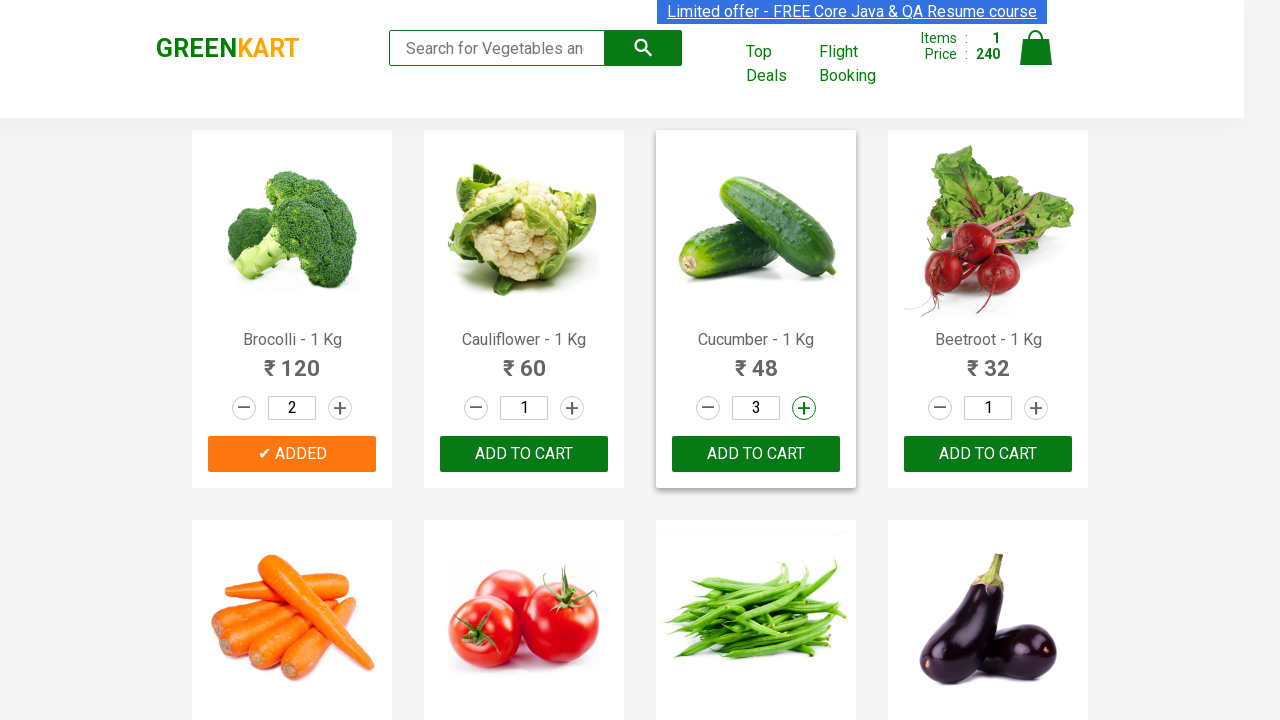

Added Cucumber to cart at (756, 454) on .product:has-text('Cucumber - 1 Kg') >> button:has-text('ADD TO CART')
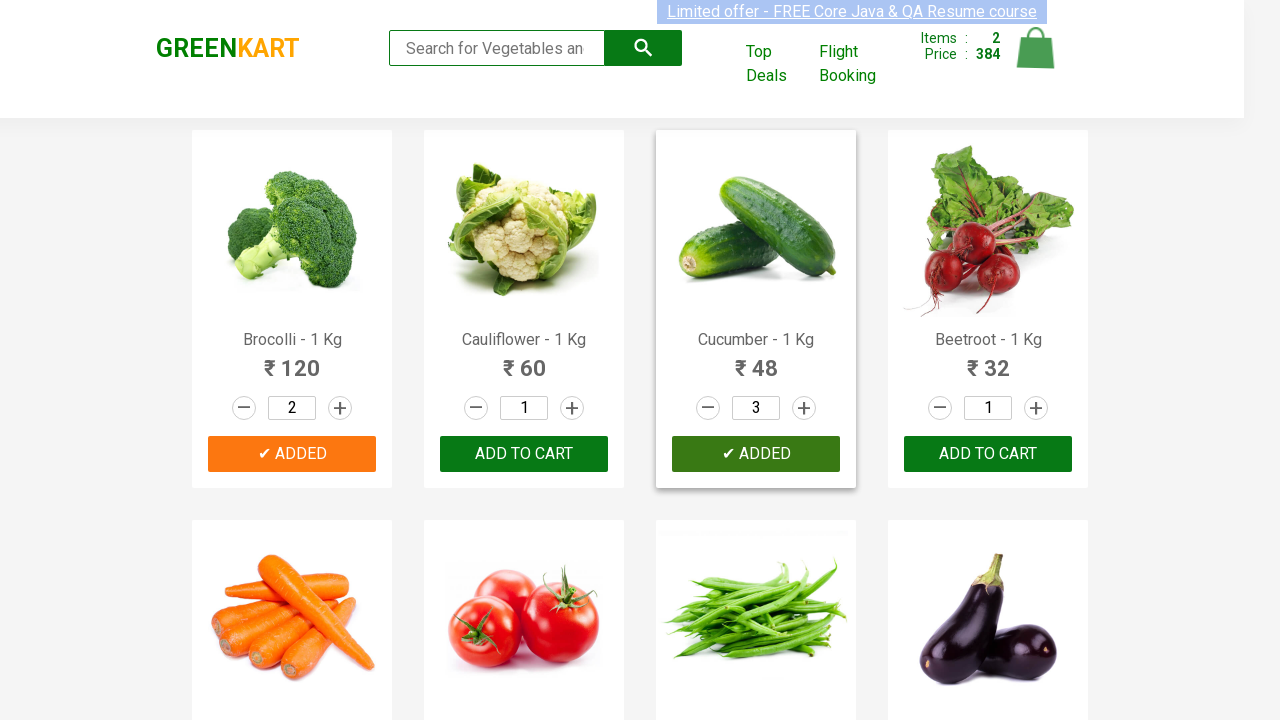

Clicked cart icon to open cart preview at (1036, 59) on .cart-icon
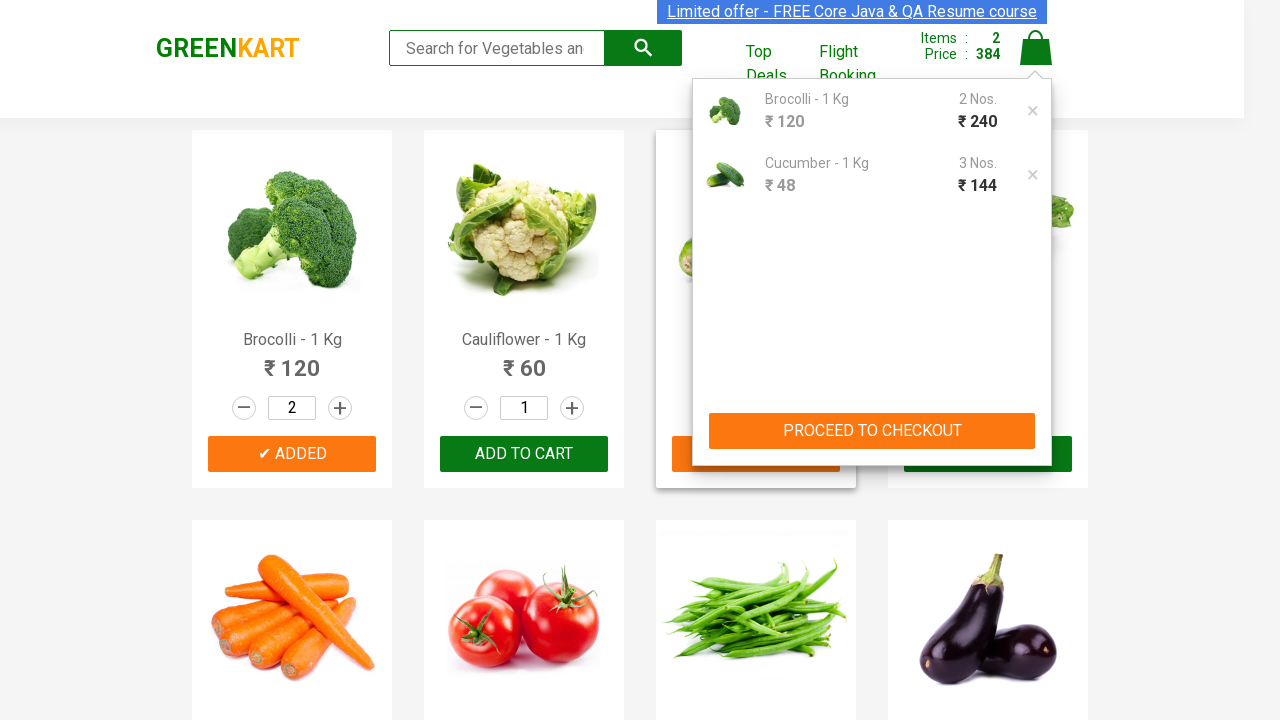

Cart preview loaded and is visible
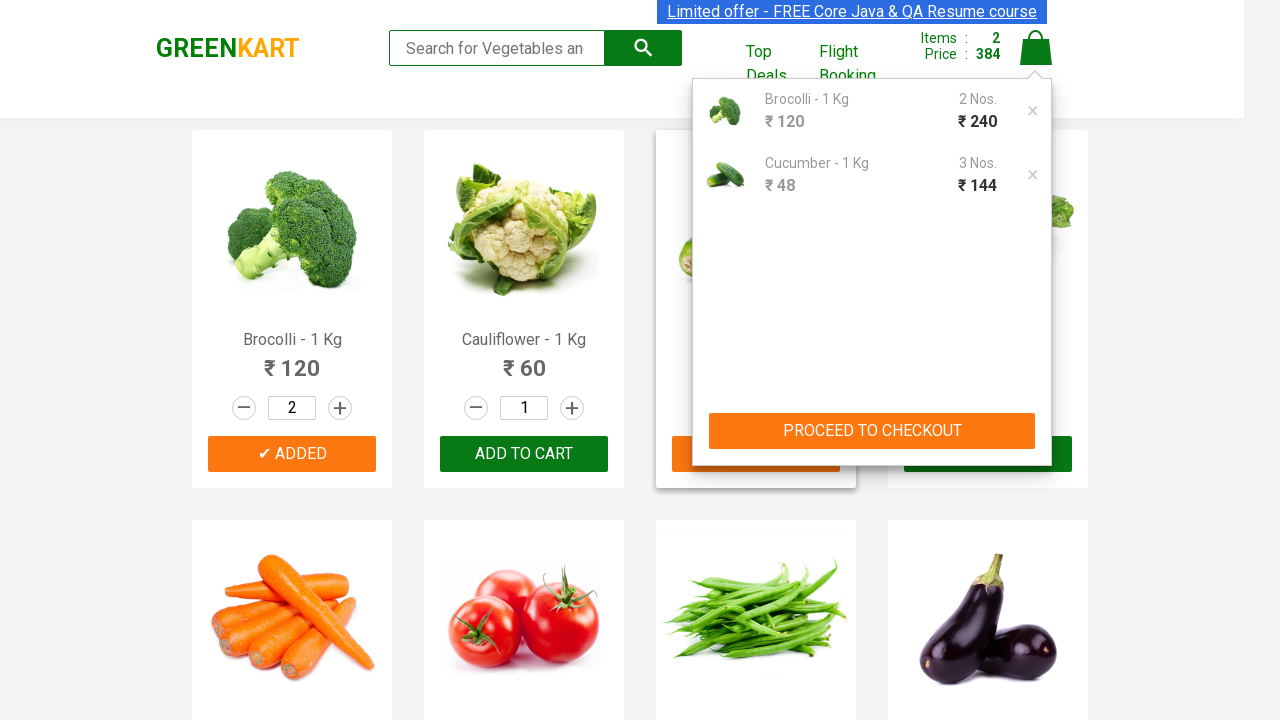

Clicked Proceed to Checkout button in cart preview at (872, 431) on .cart-preview .action-block
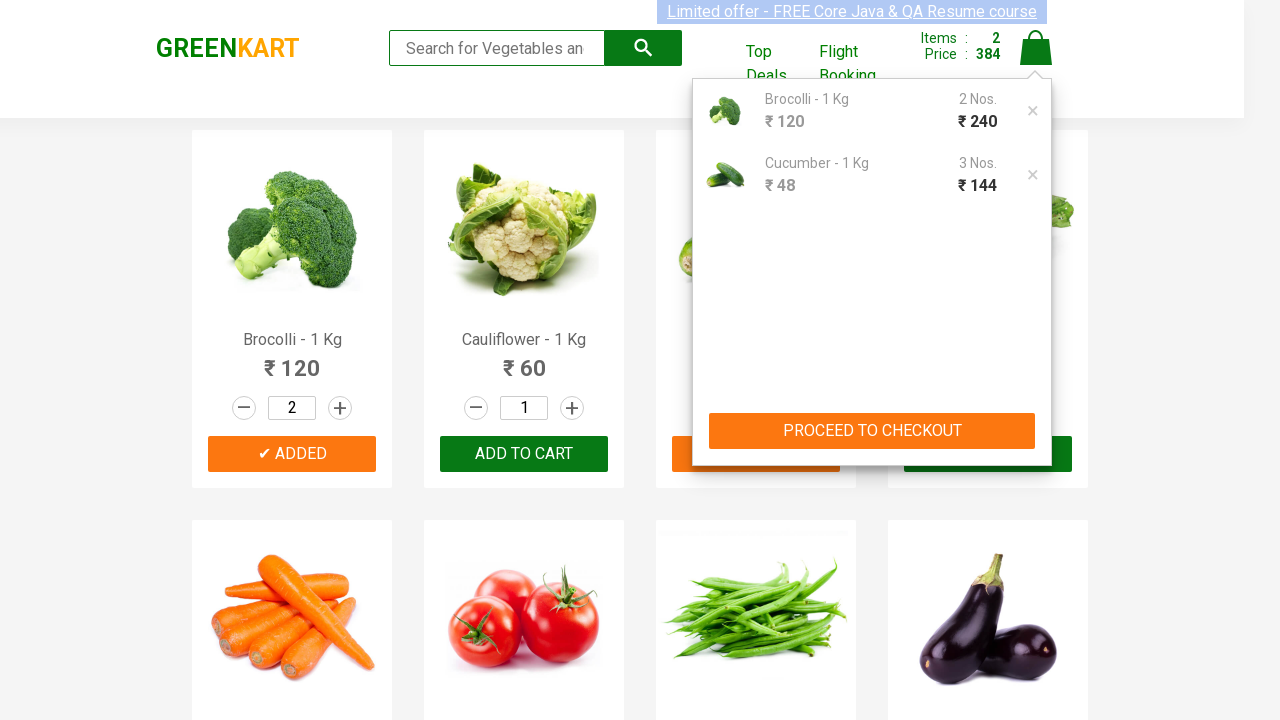

Place Order button appeared on checkout page
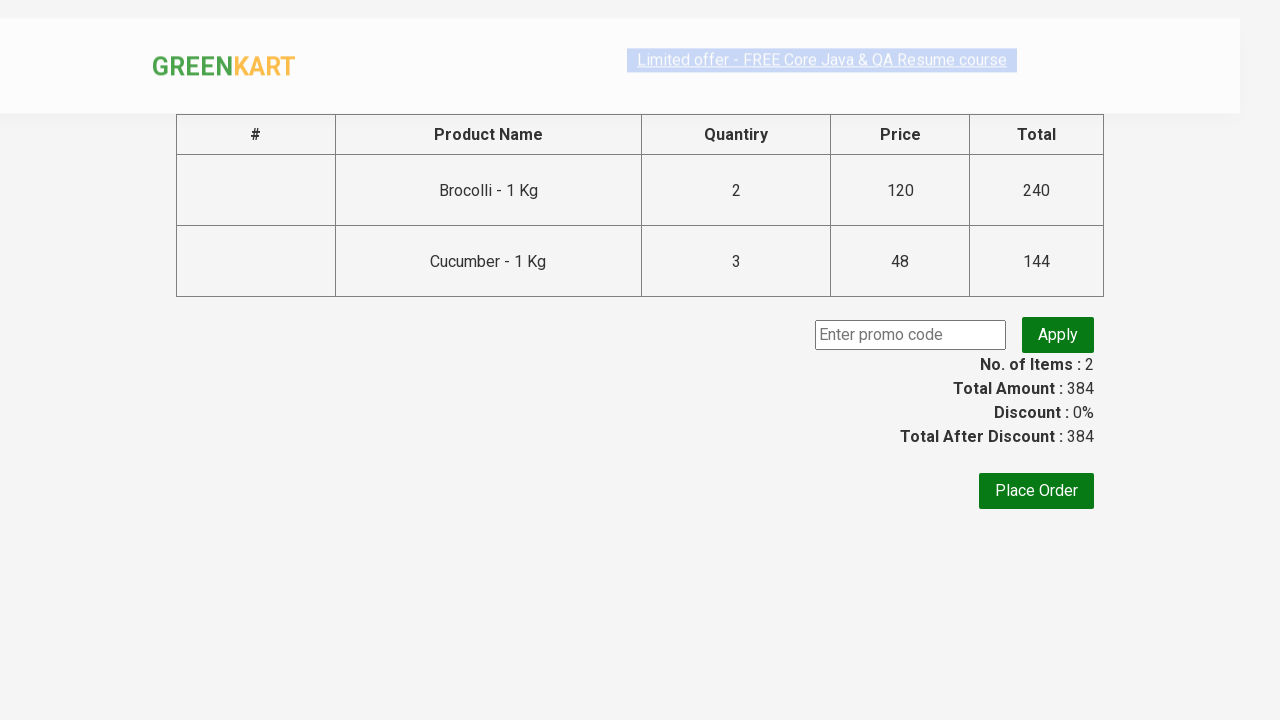

Verified total amount is 384
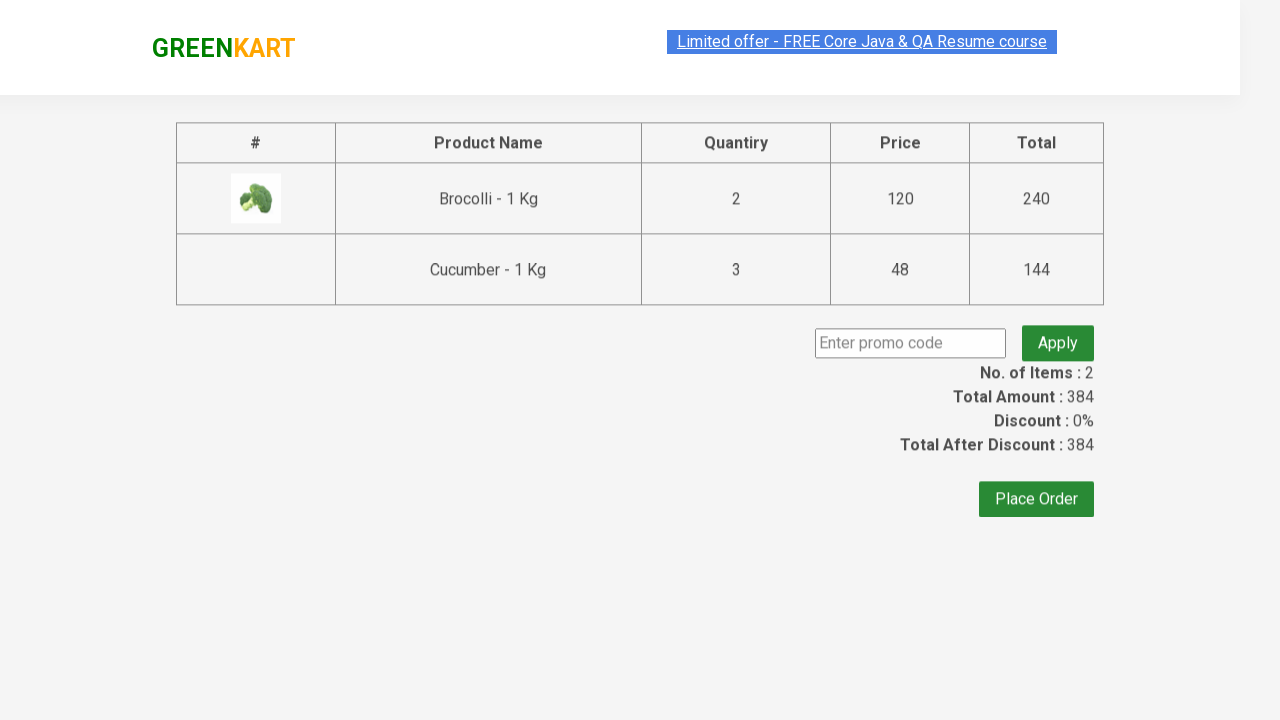

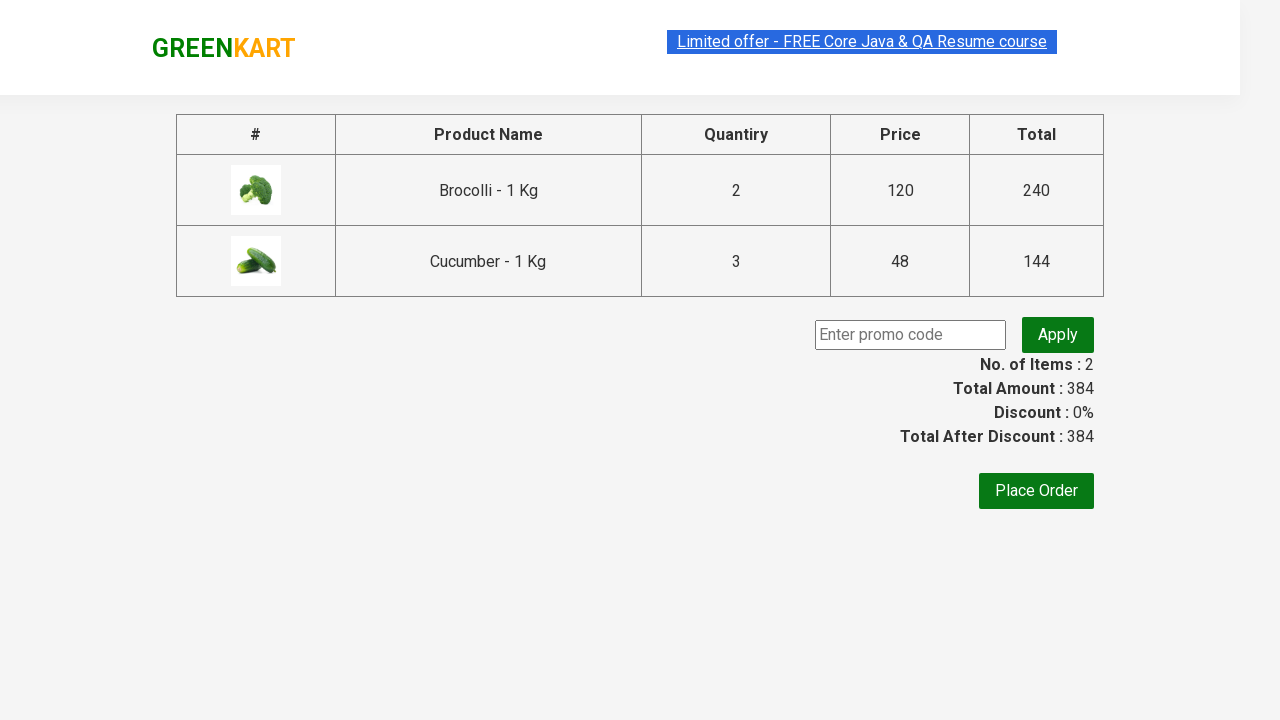